Tests handling multiple browser windows by clicking a link to open a new window, switching to it to verify content, closing it, and returning to the parent window to verify its content.

Starting URL: https://the-internet.herokuapp.com/windows

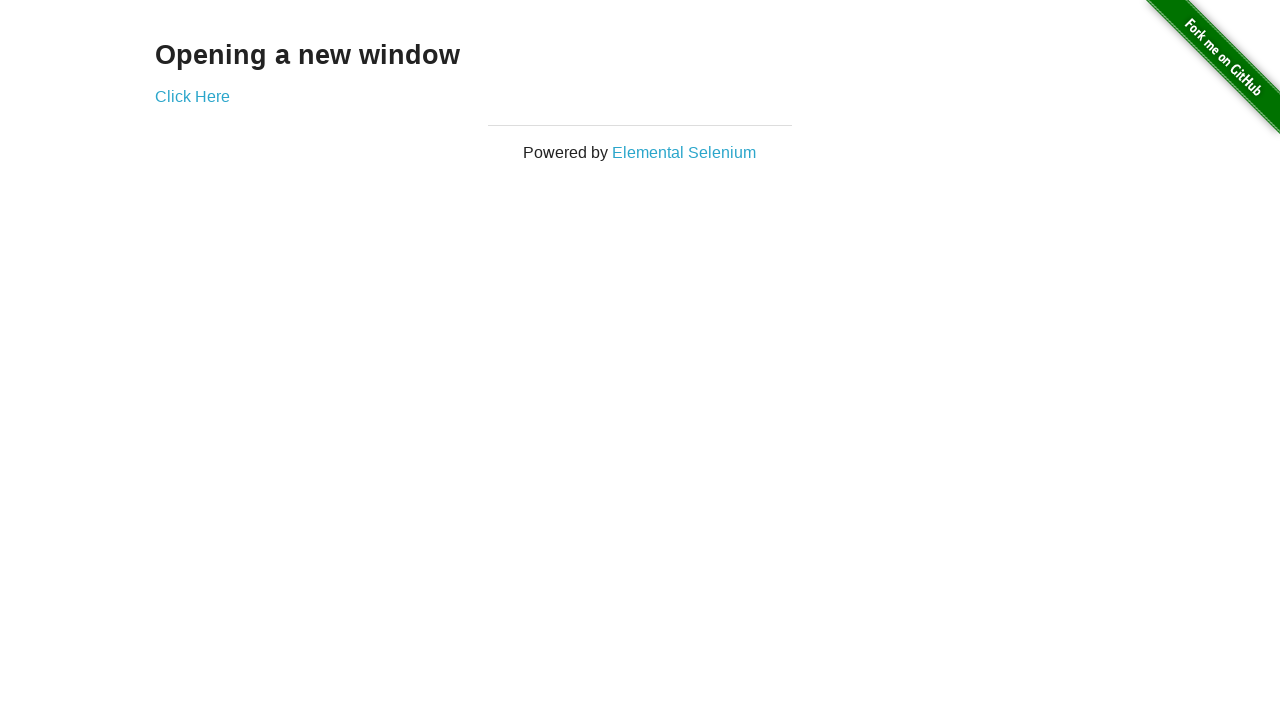

Clicked 'Click Here' link to trigger new window at (192, 96) on text=Click Here
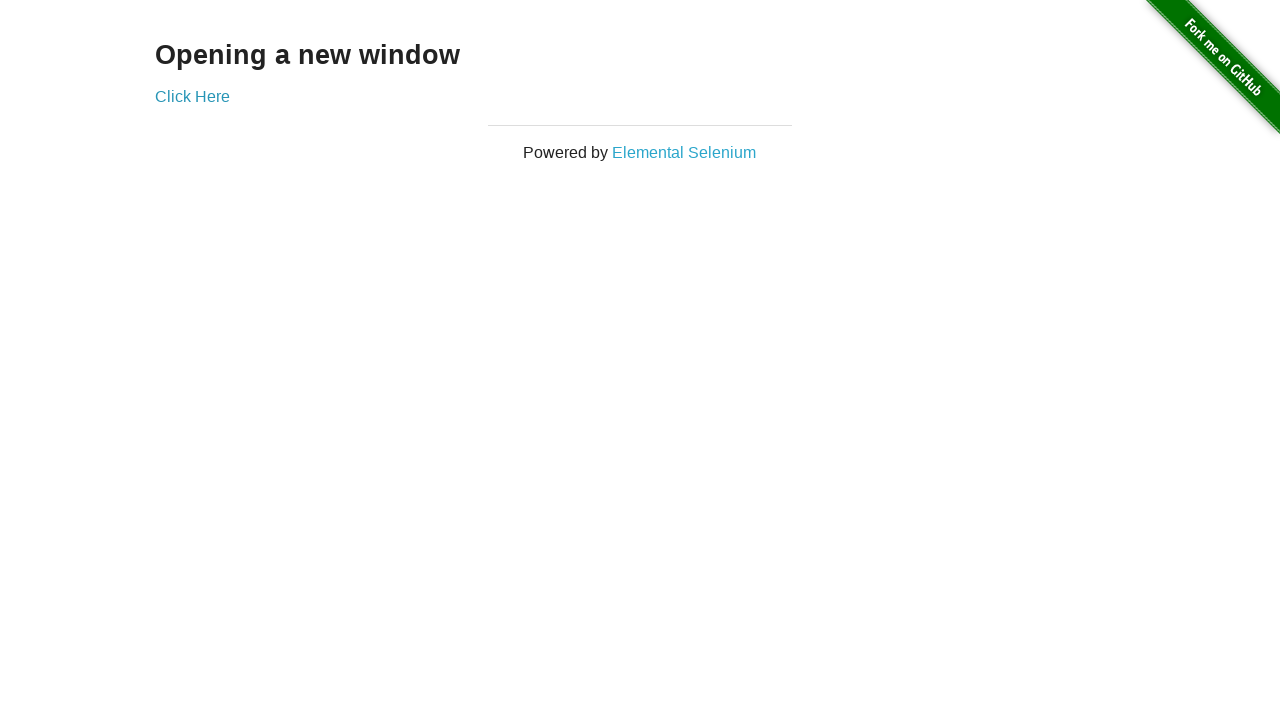

New browser window opened and captured at (192, 96) on text=Click Here
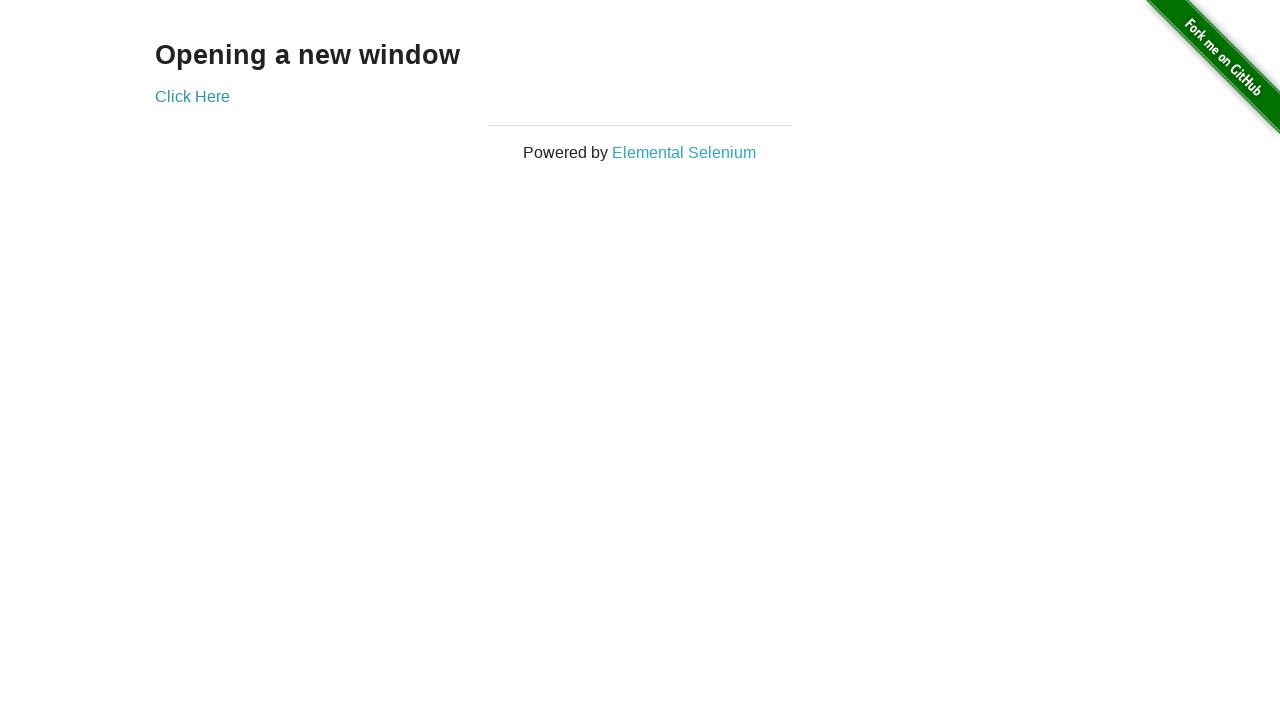

New page fully loaded
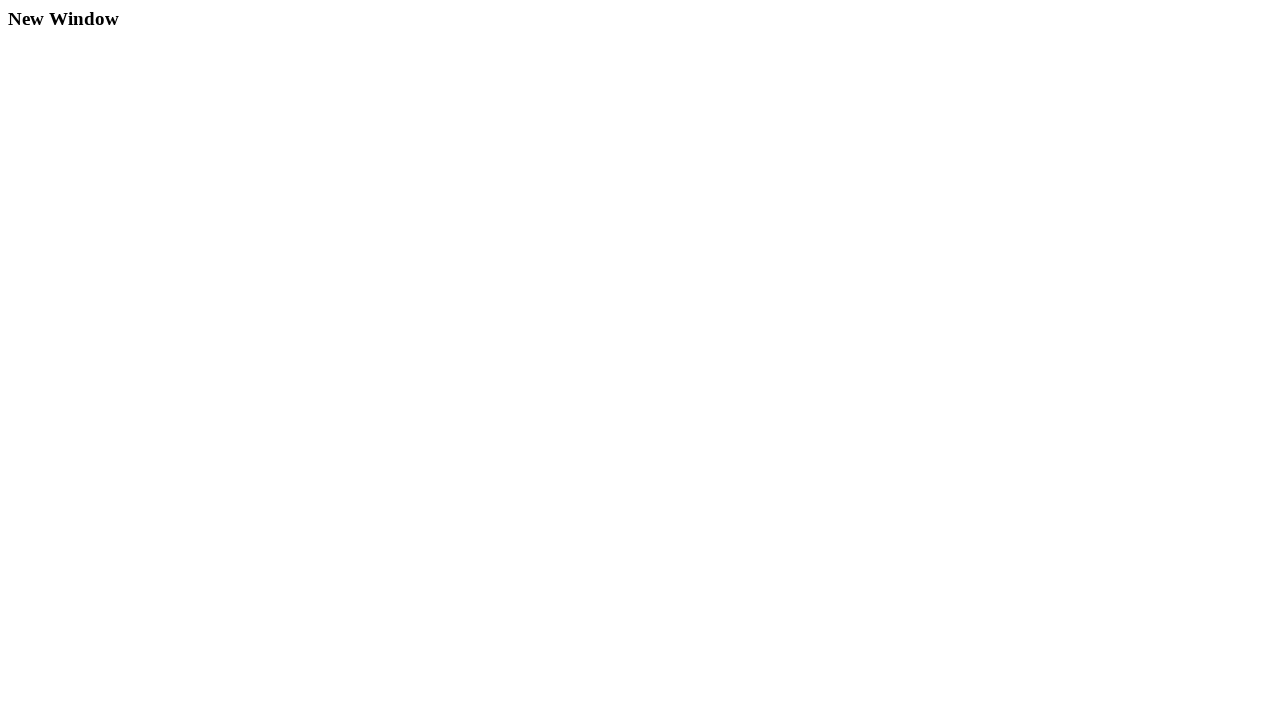

Retrieved heading text from child window
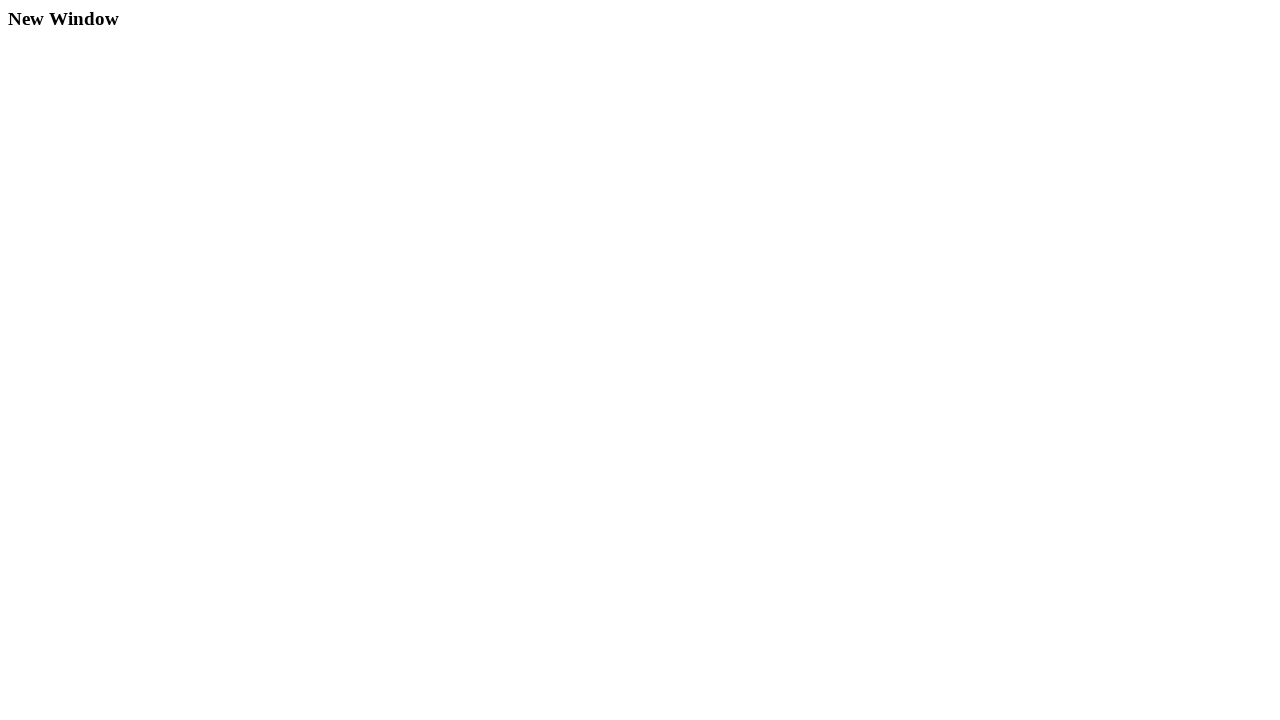

Verified child window contains correct heading 'New Window'
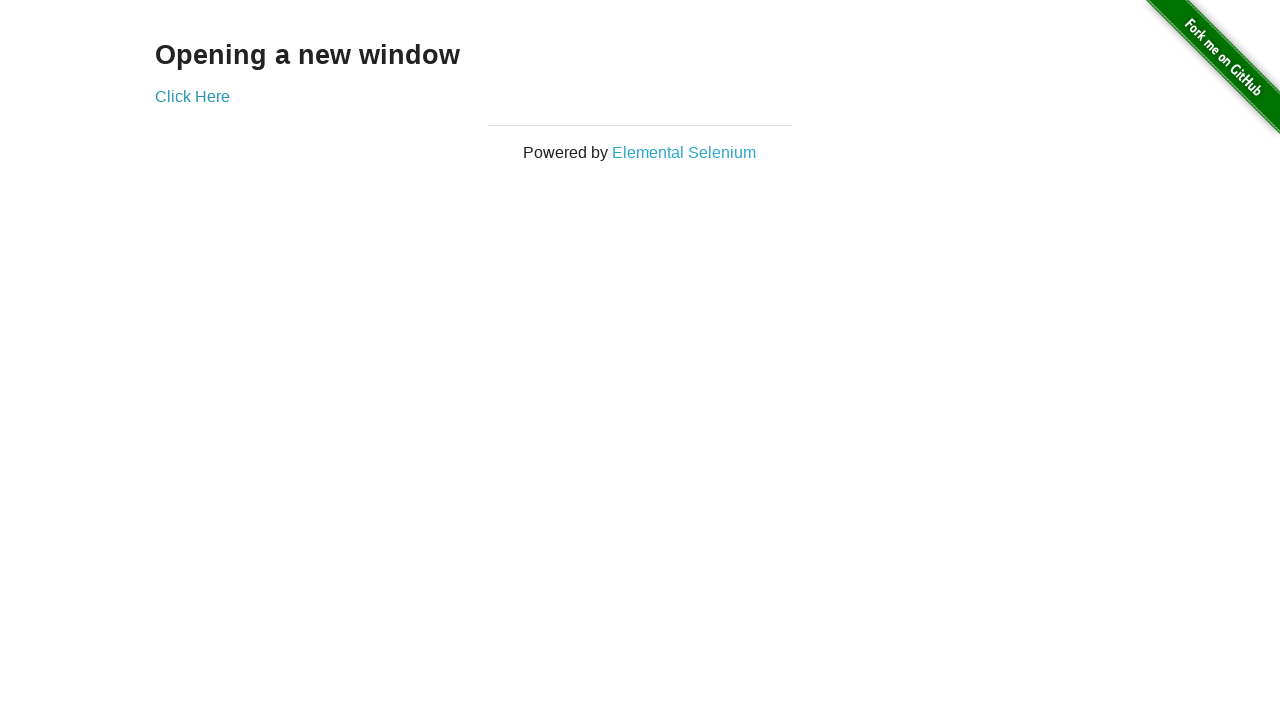

Closed child window
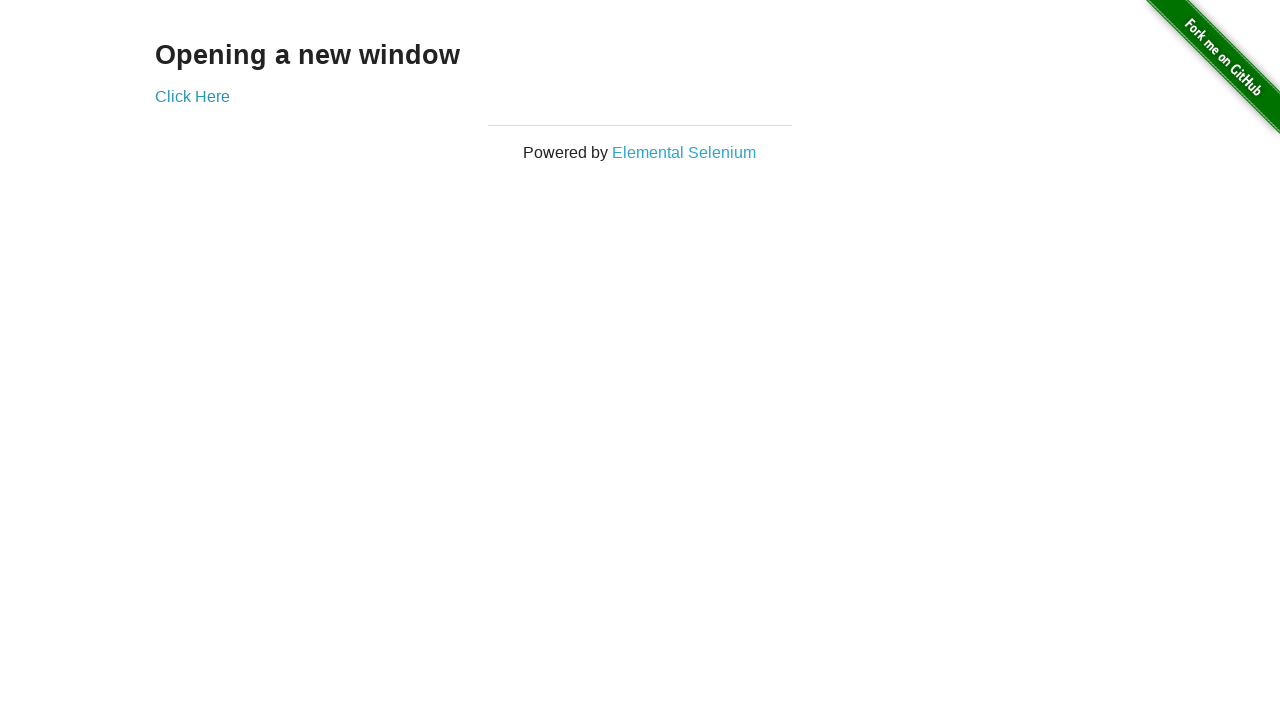

Retrieved heading text from parent window
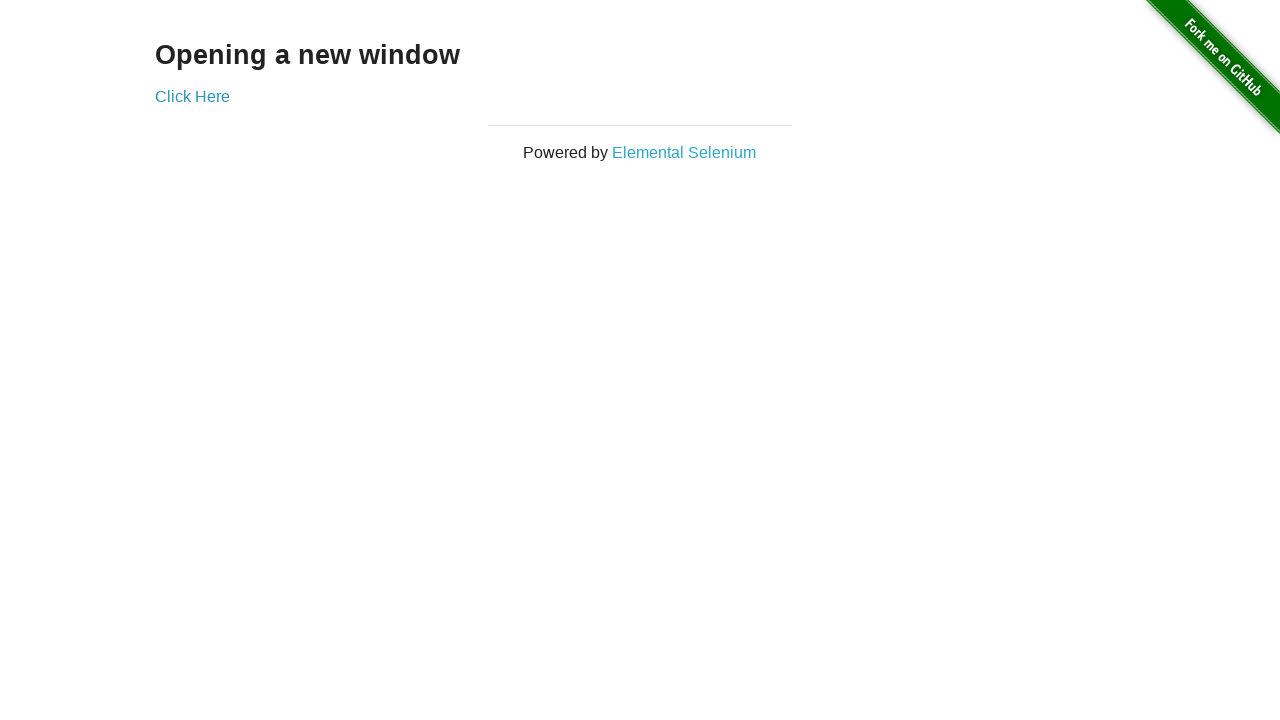

Verified parent window contains correct heading 'Opening a new window'
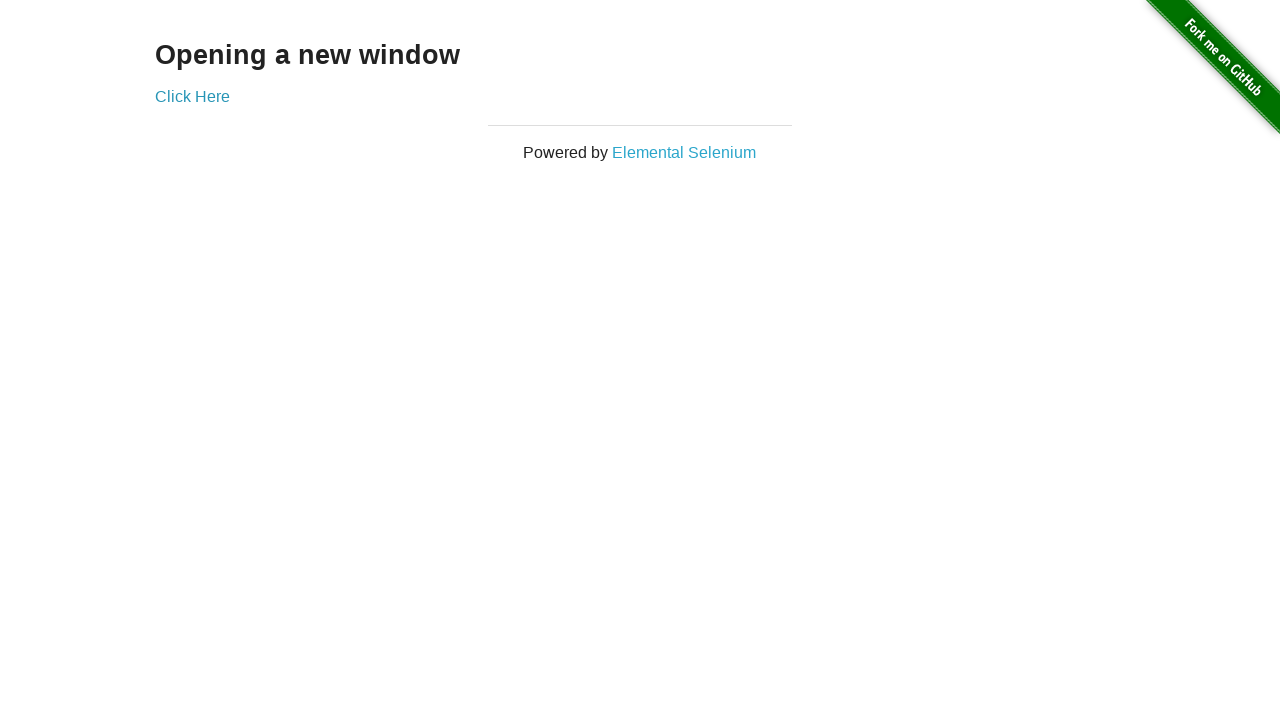

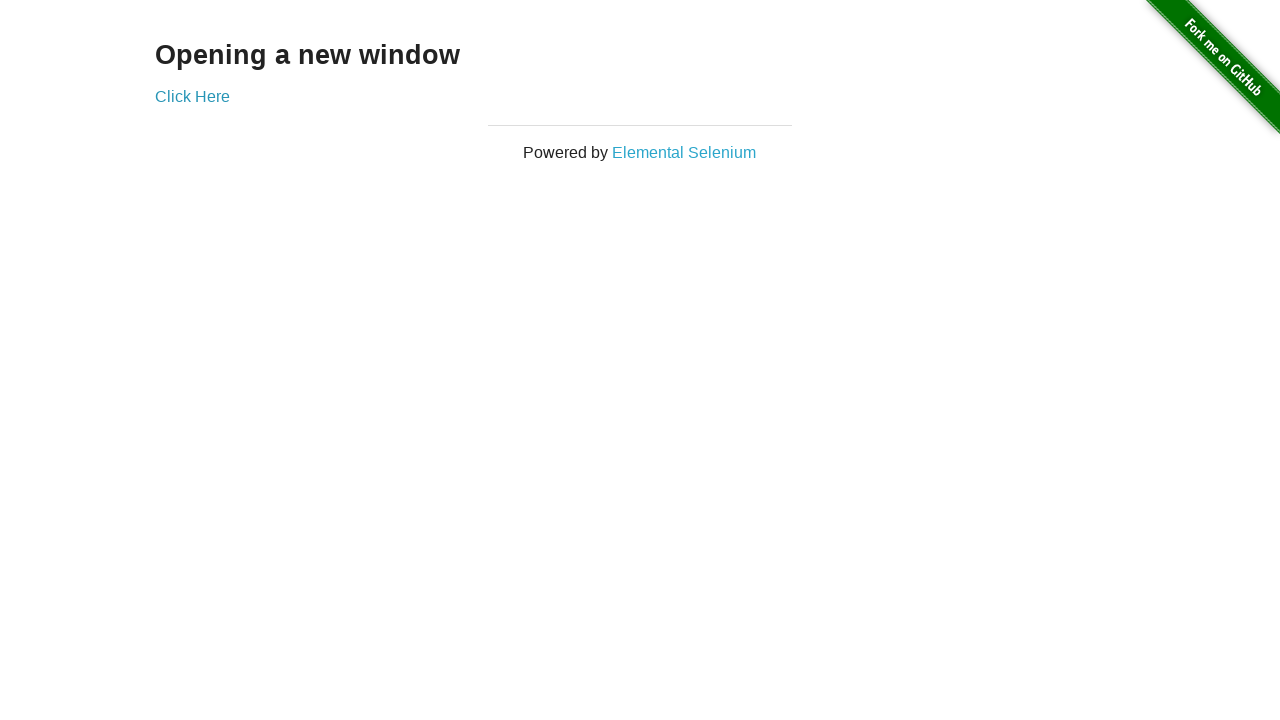